Tests JavaScript alert functionality by filling a name field, triggering an alert via button click, verifying the alert text contains the entered name, and accepting the alert.

Starting URL: https://rahulshettyacademy.com/AutomationPractice/

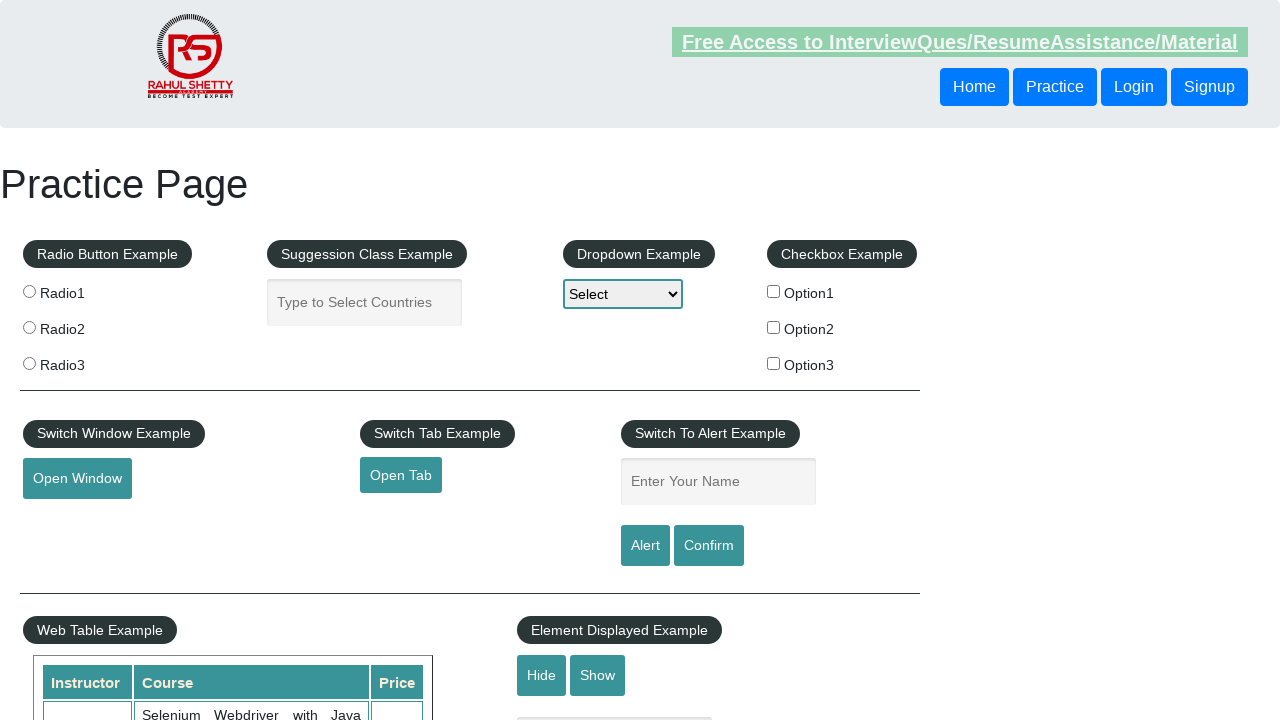

Filled name field with 'Aeriel' on #name
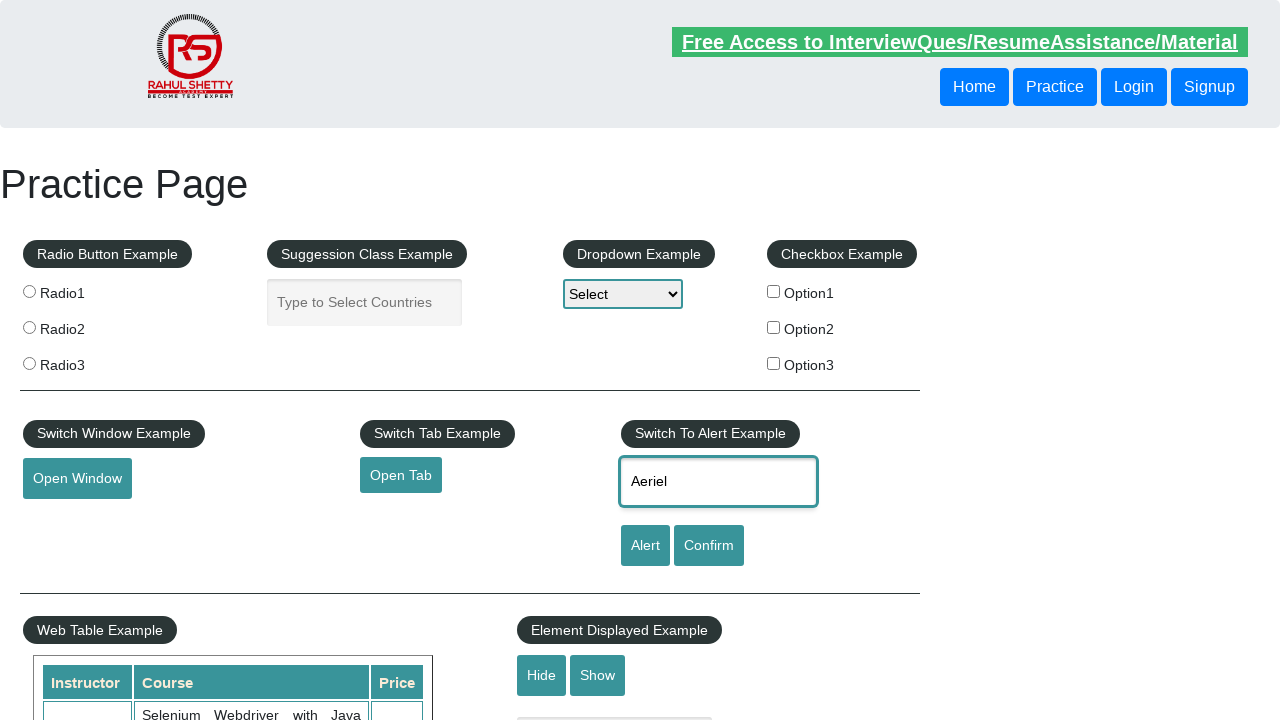

Clicked alert button to trigger JavaScript alert at (645, 546) on #alertbtn
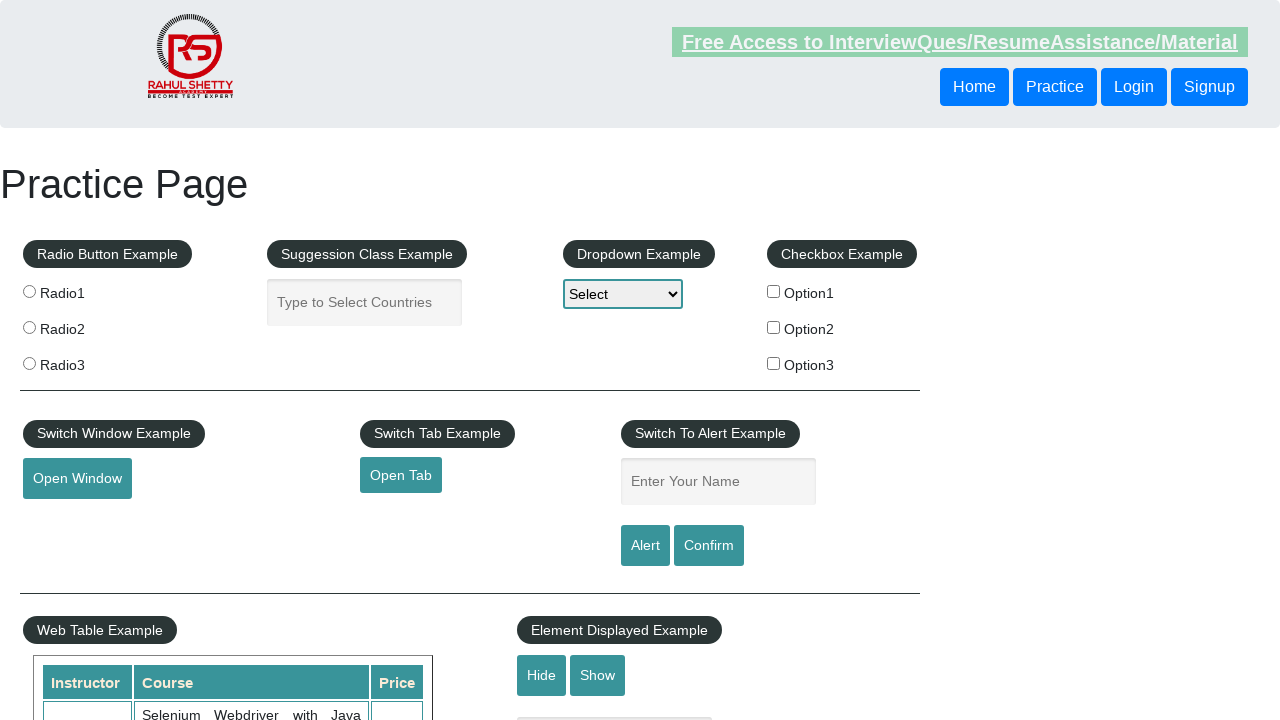

Set up dialog handler to accept alerts
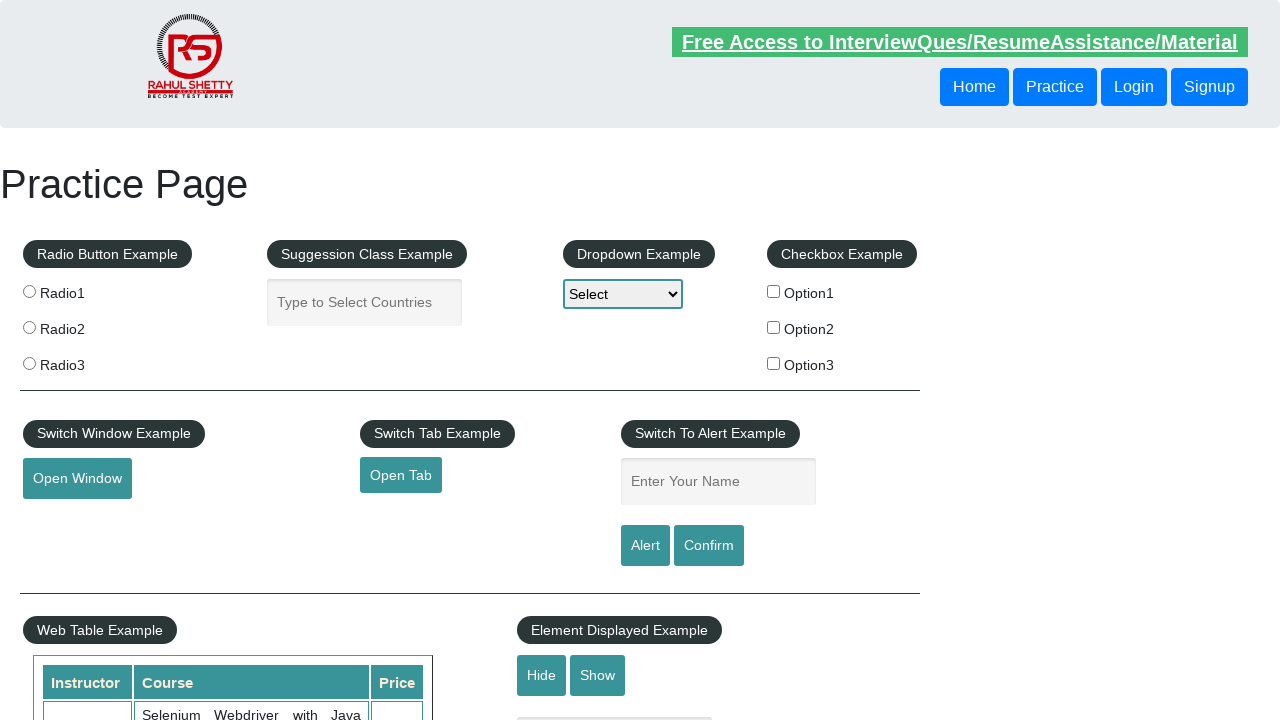

Registered dialog handler to verify alert text contains name and accept alert
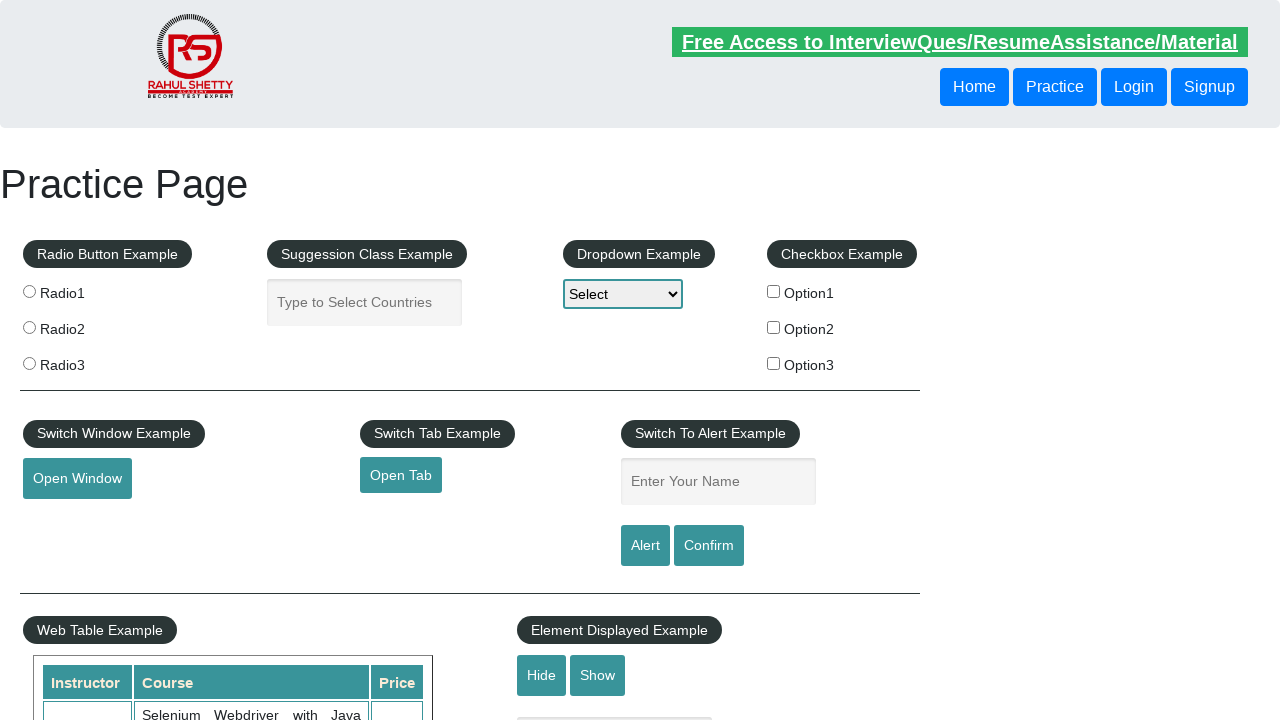

Re-filled name field with 'Aeriel' after setting up handler on #name
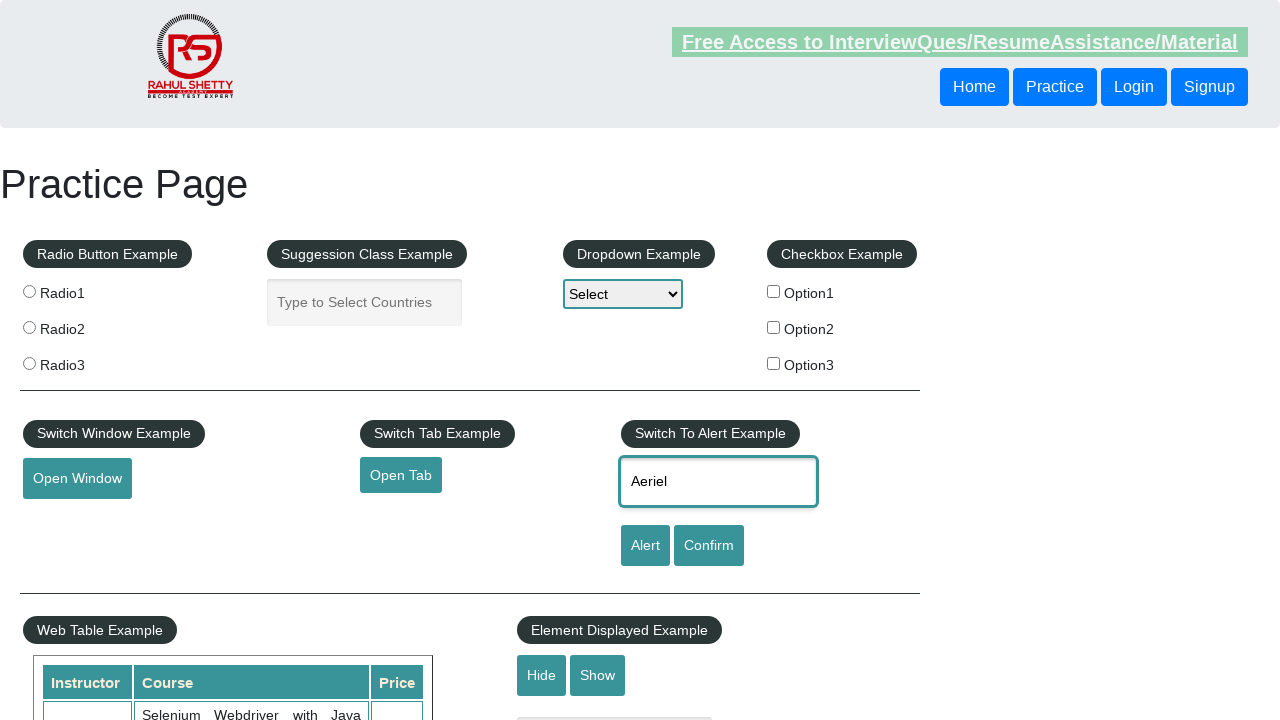

Clicked alert button again with handler ready at (645, 546) on #alertbtn
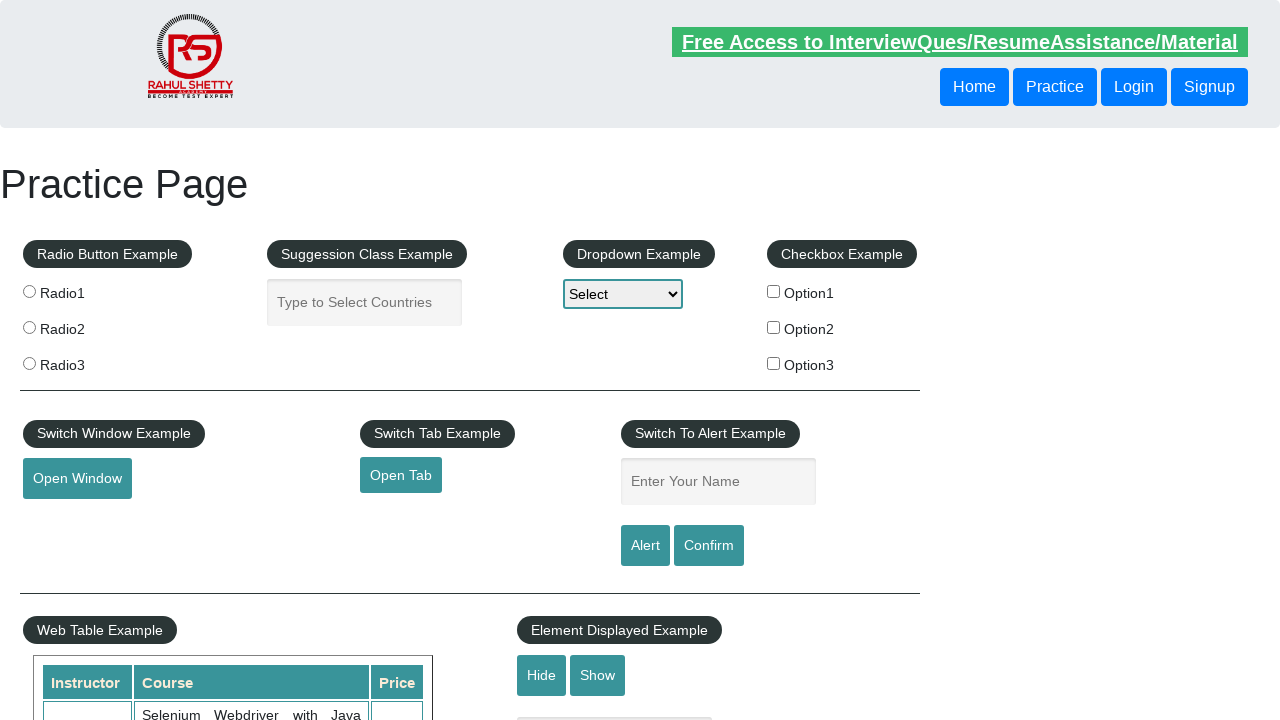

Waited 500ms to ensure dialog was handled
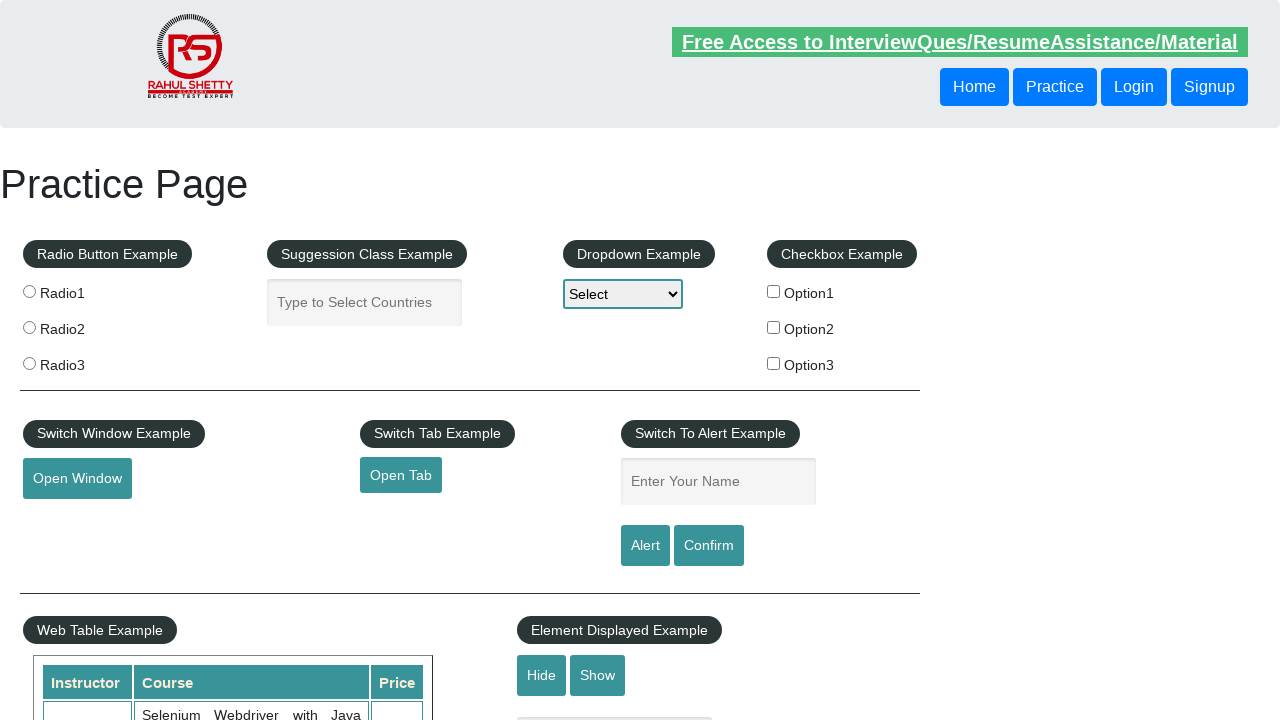

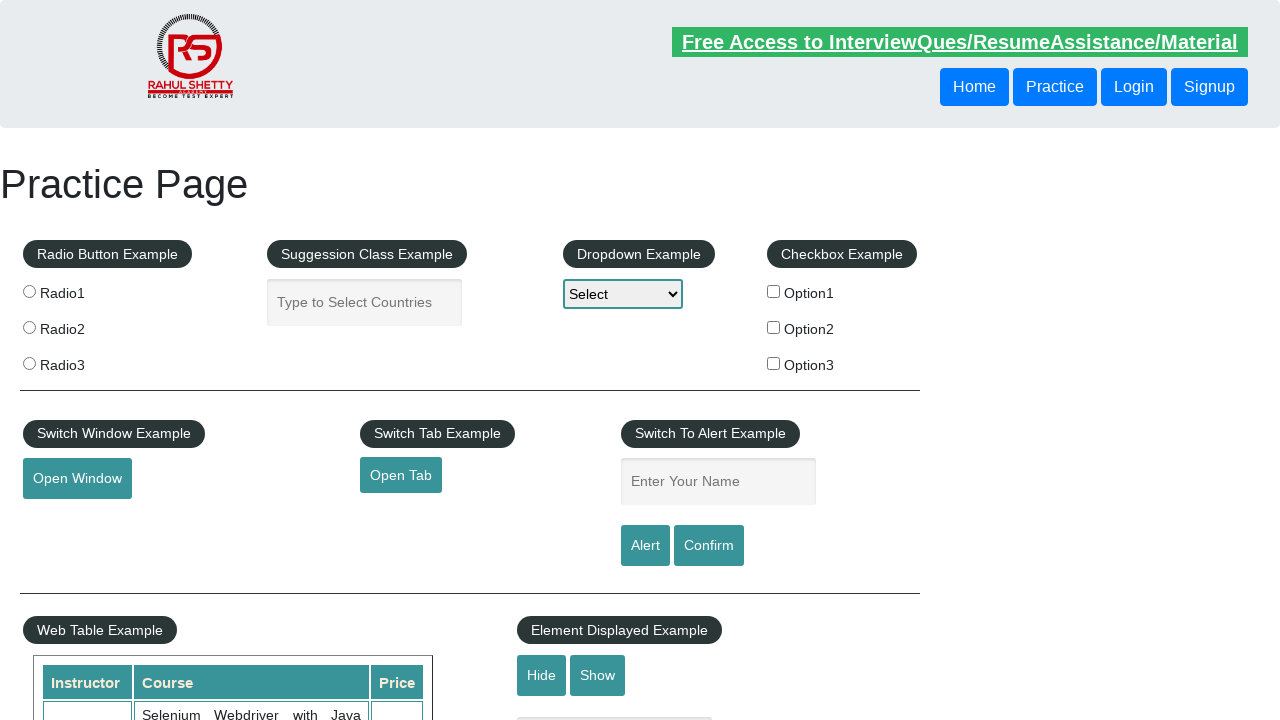